Tests opening a new browser tab, navigating to a different URL in the new tab, and verifying that two window handles exist.

Starting URL: https://the-internet.herokuapp.com/windows

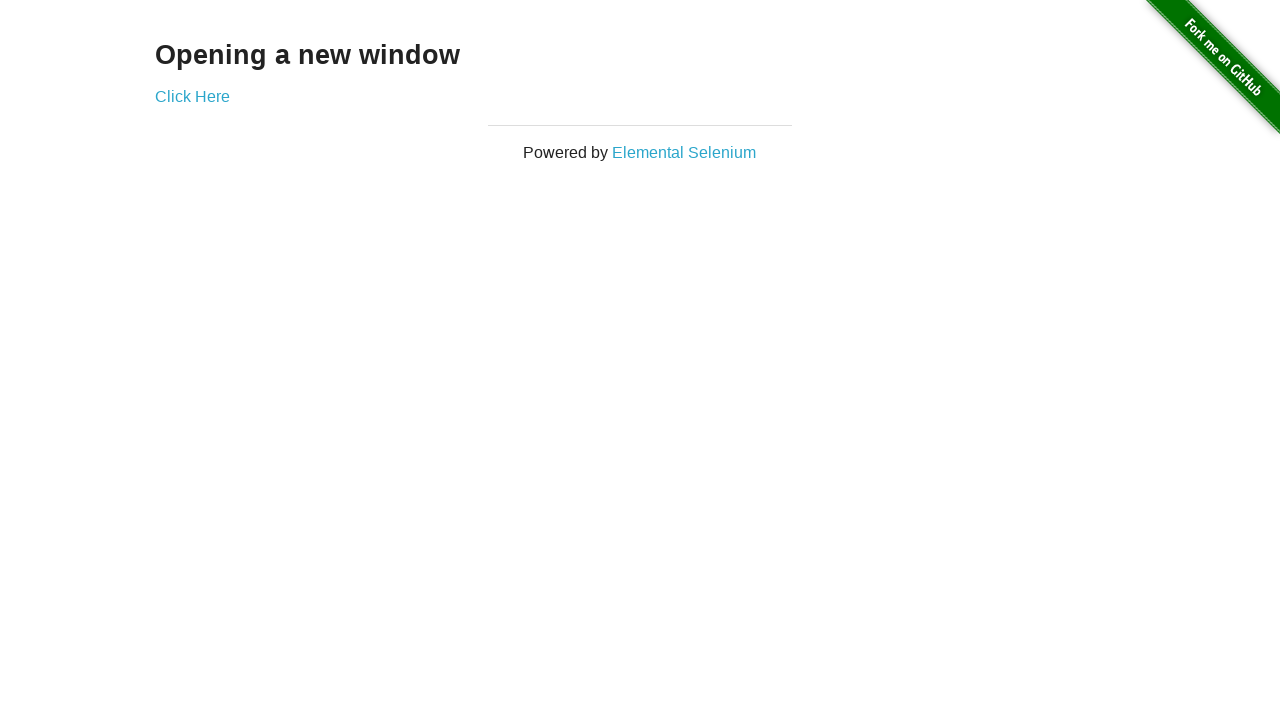

Opened a new tab in the browser context
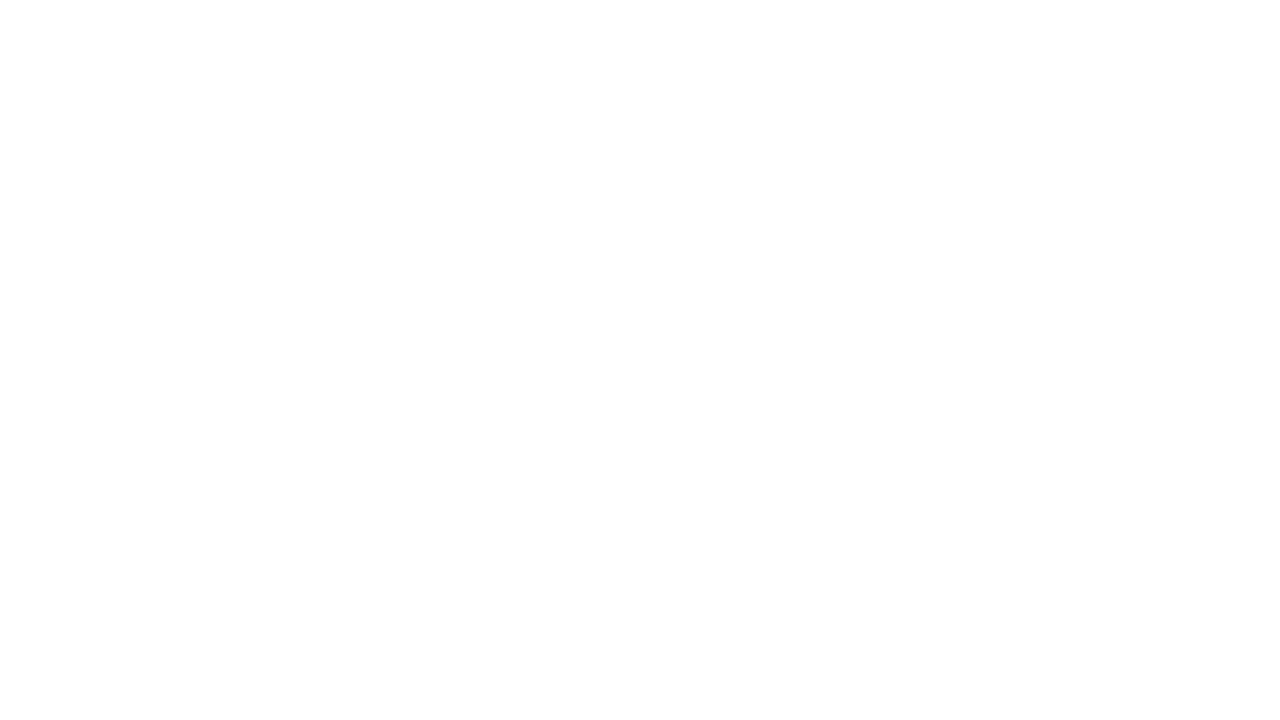

Navigated to https://the-internet.herokuapp.com/typos in the new tab
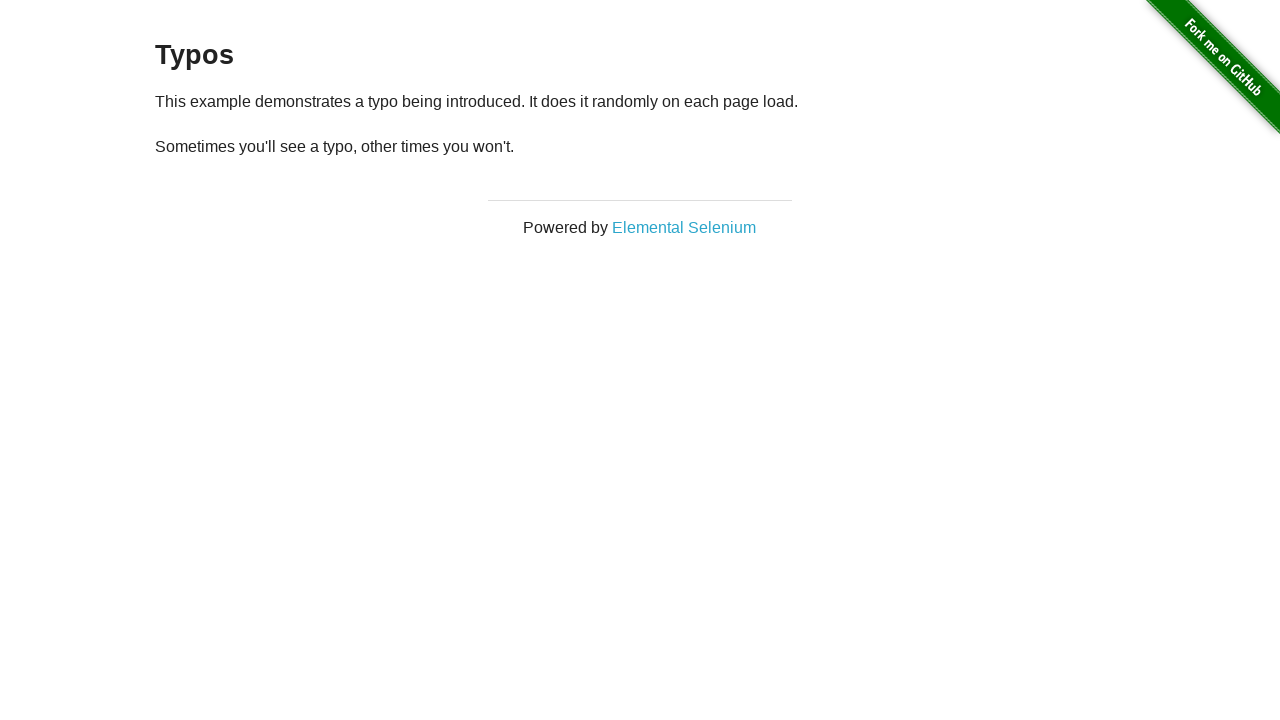

Verified that two window handles (pages) exist in the context
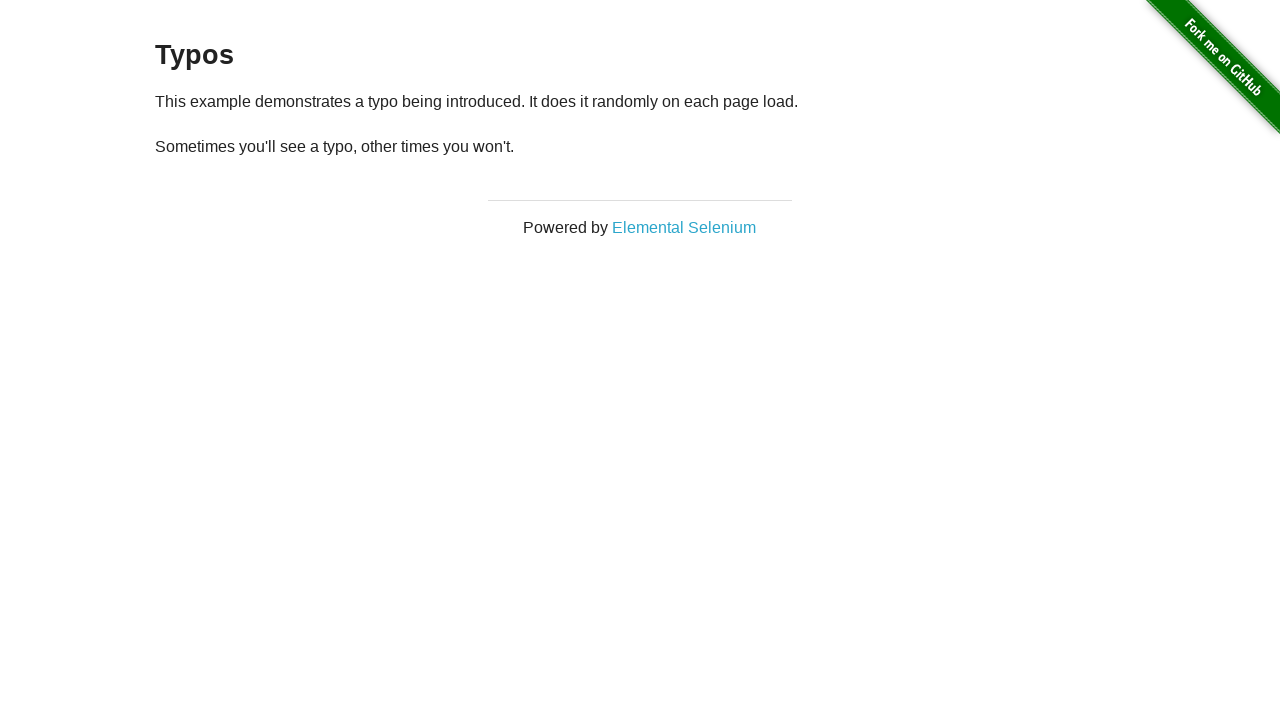

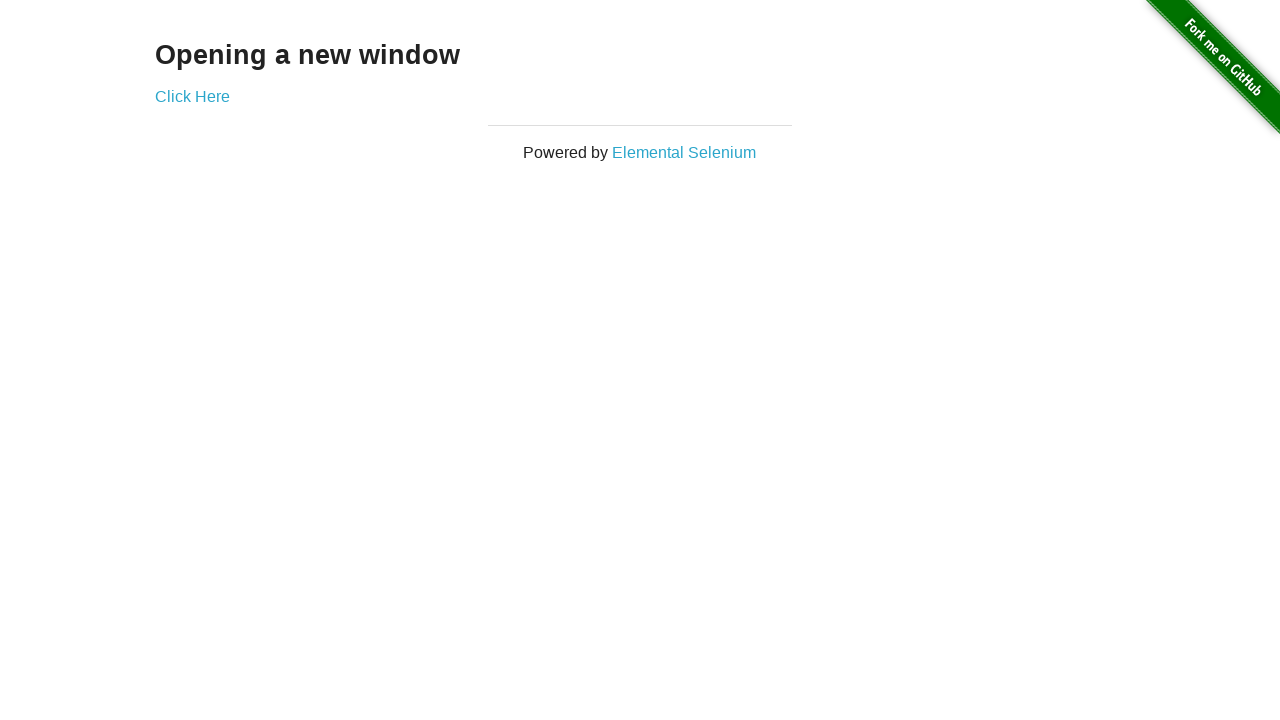